Tests drag and drop functionality by dragging a source element and dropping it onto a target element within an iframe on jQueryUI's droppable demo page

Starting URL: https://jqueryui.com/droppable/

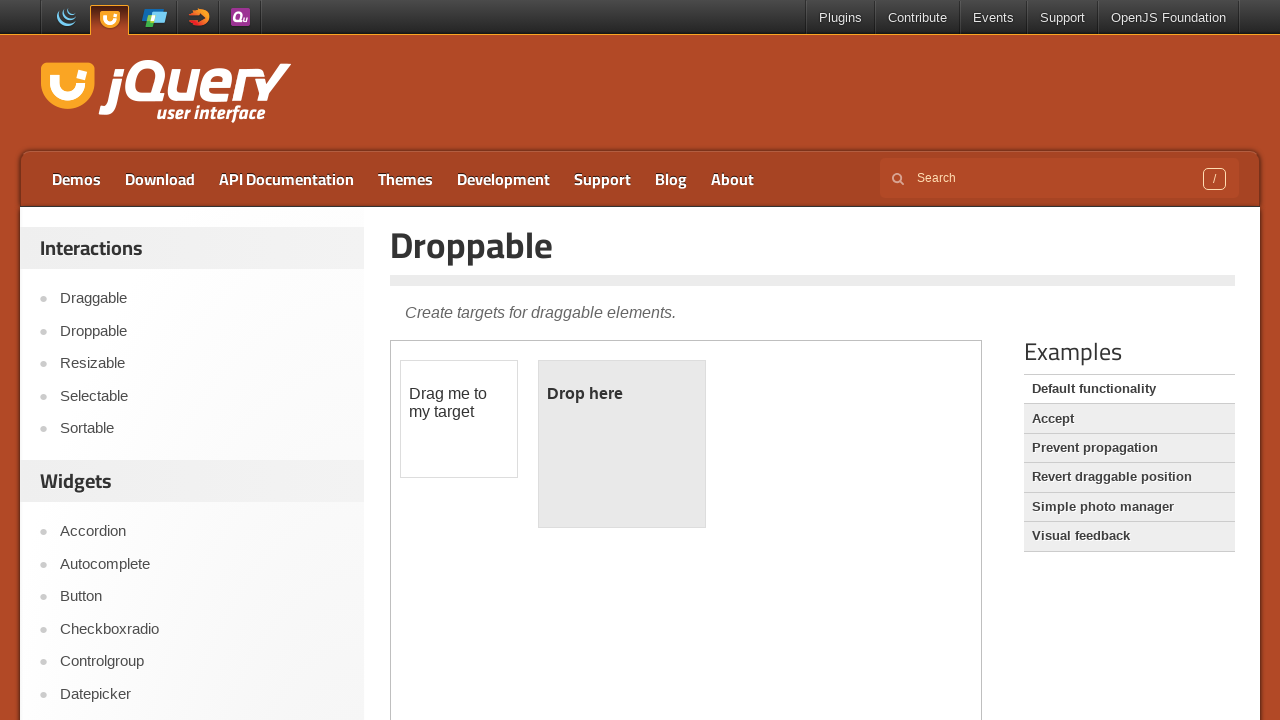

Navigated to jQueryUI droppable demo page
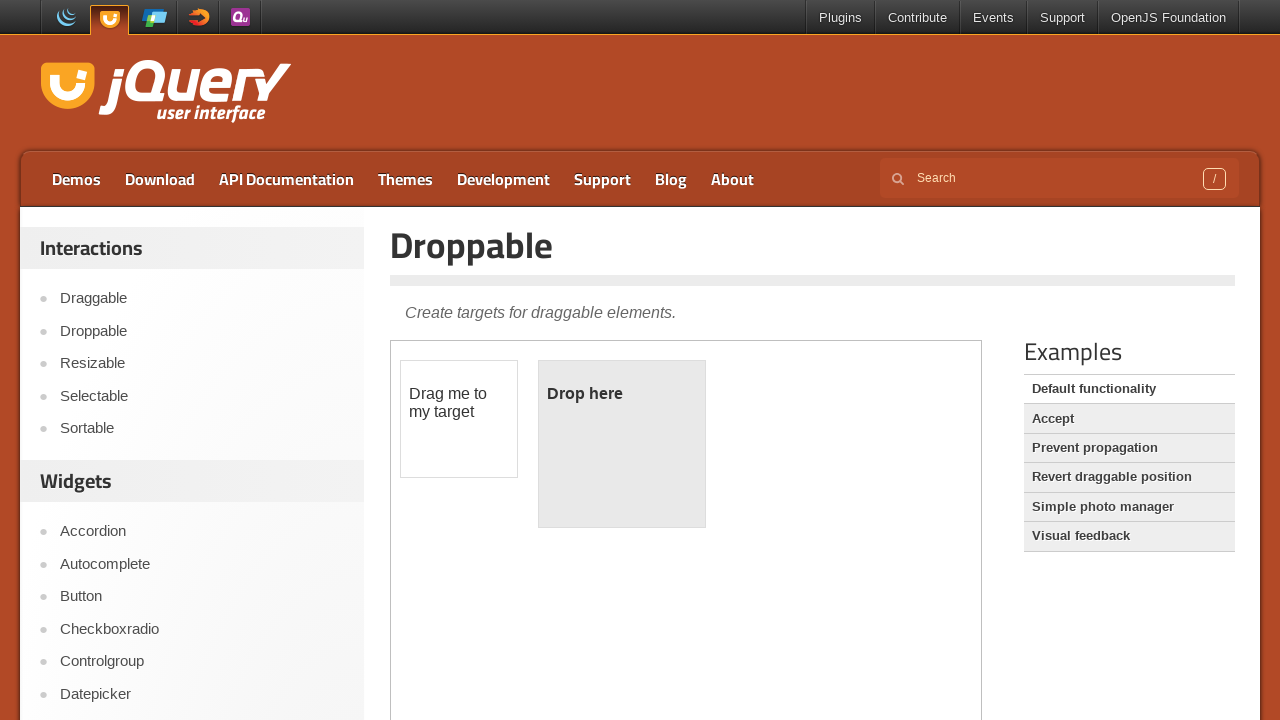

Located the iframe containing the drag and drop demo
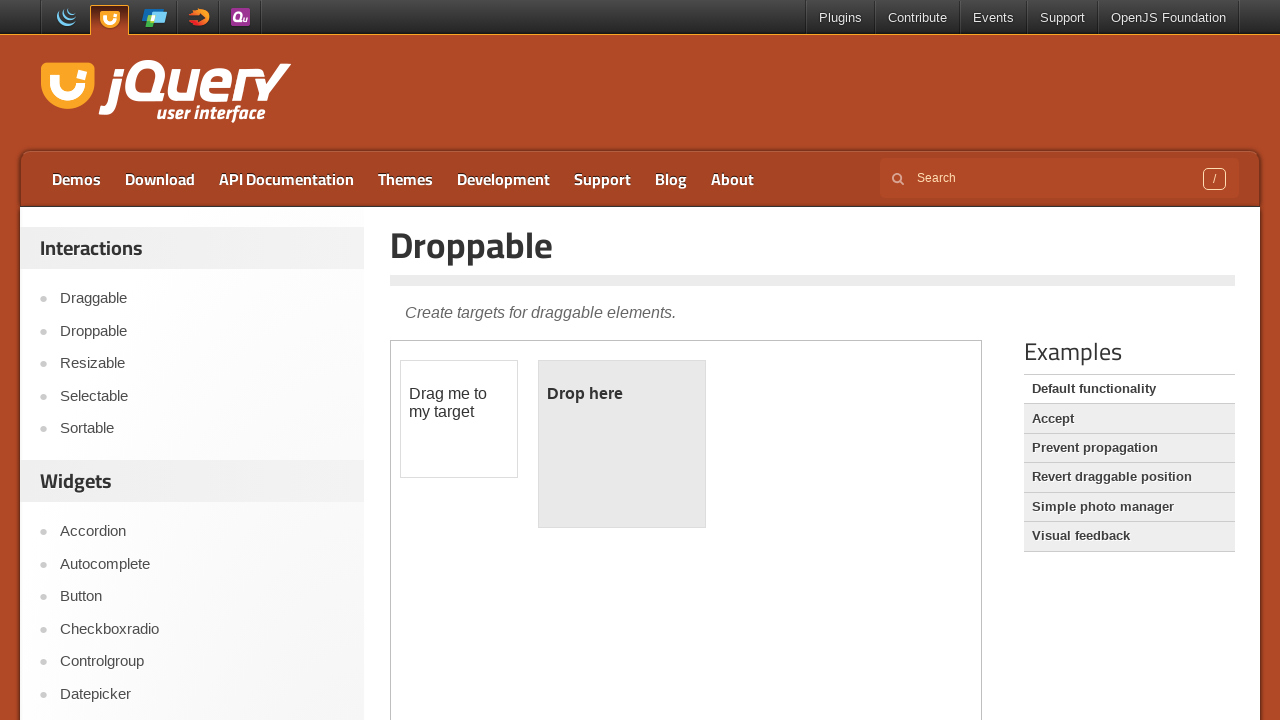

Located the source (draggable) element with ID 'draggable'
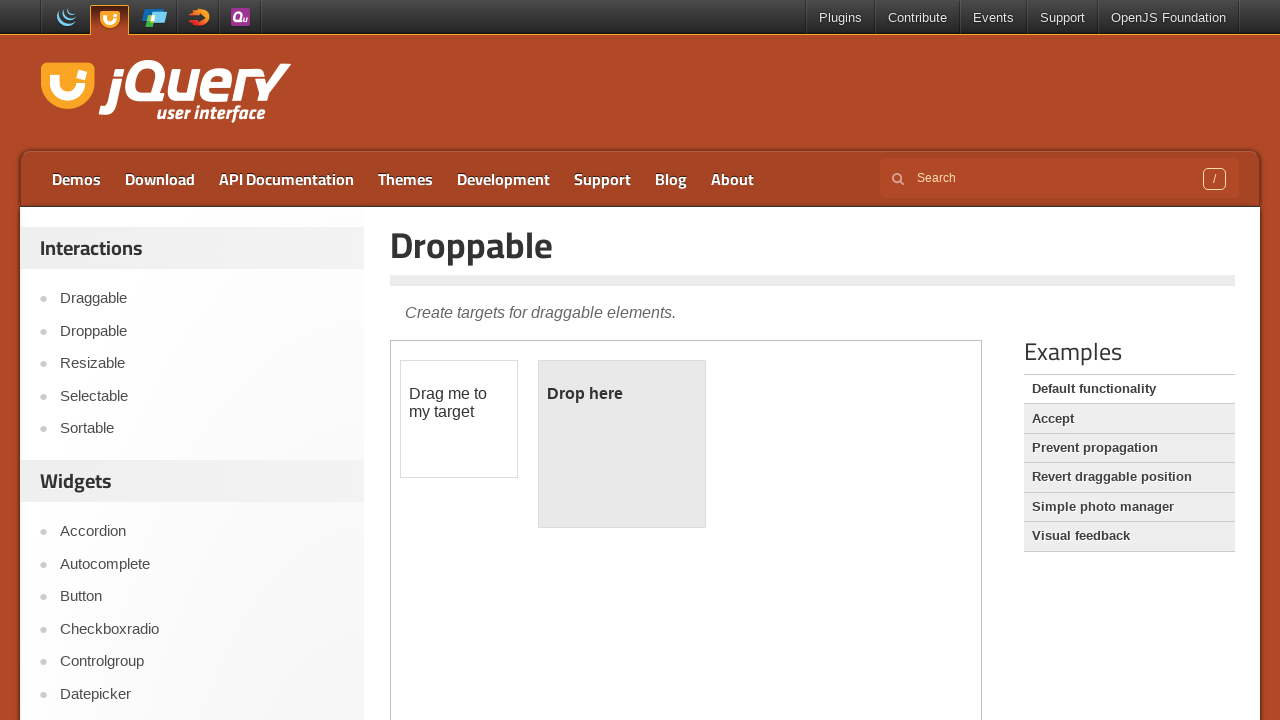

Located the destination (droppable) element with ID 'droppable'
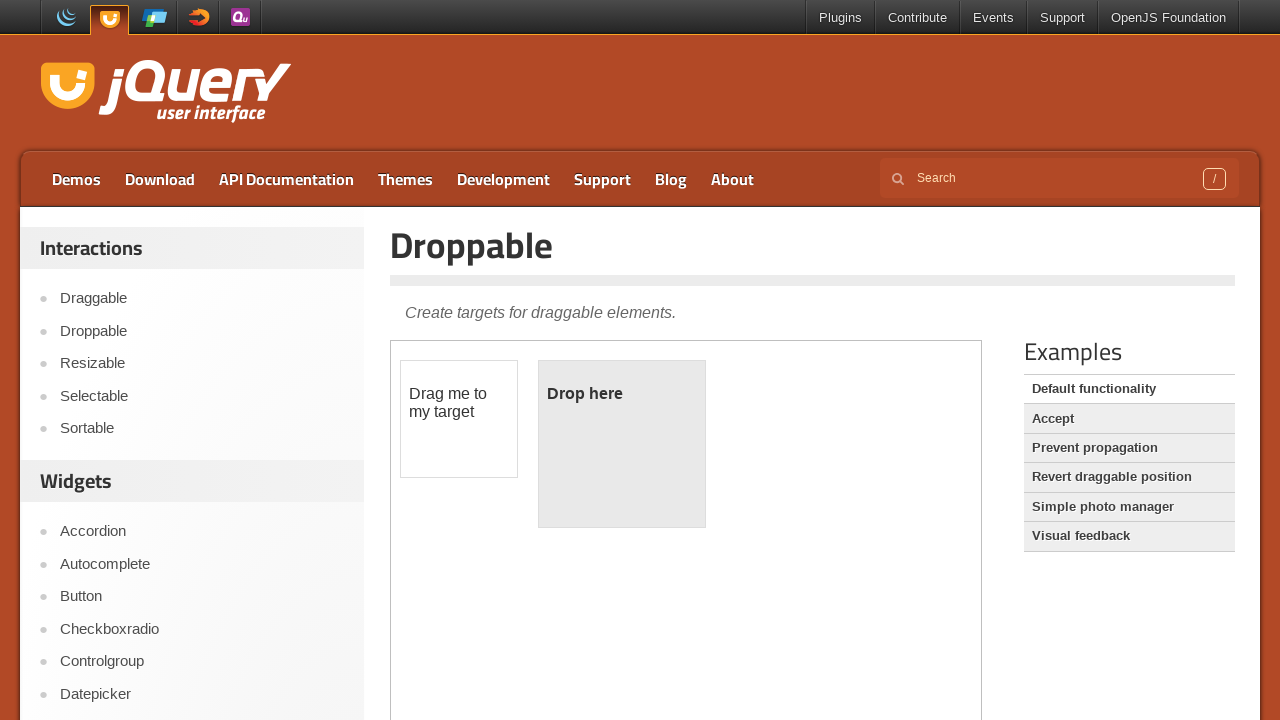

Dragged the source element and dropped it onto the destination element at (622, 444)
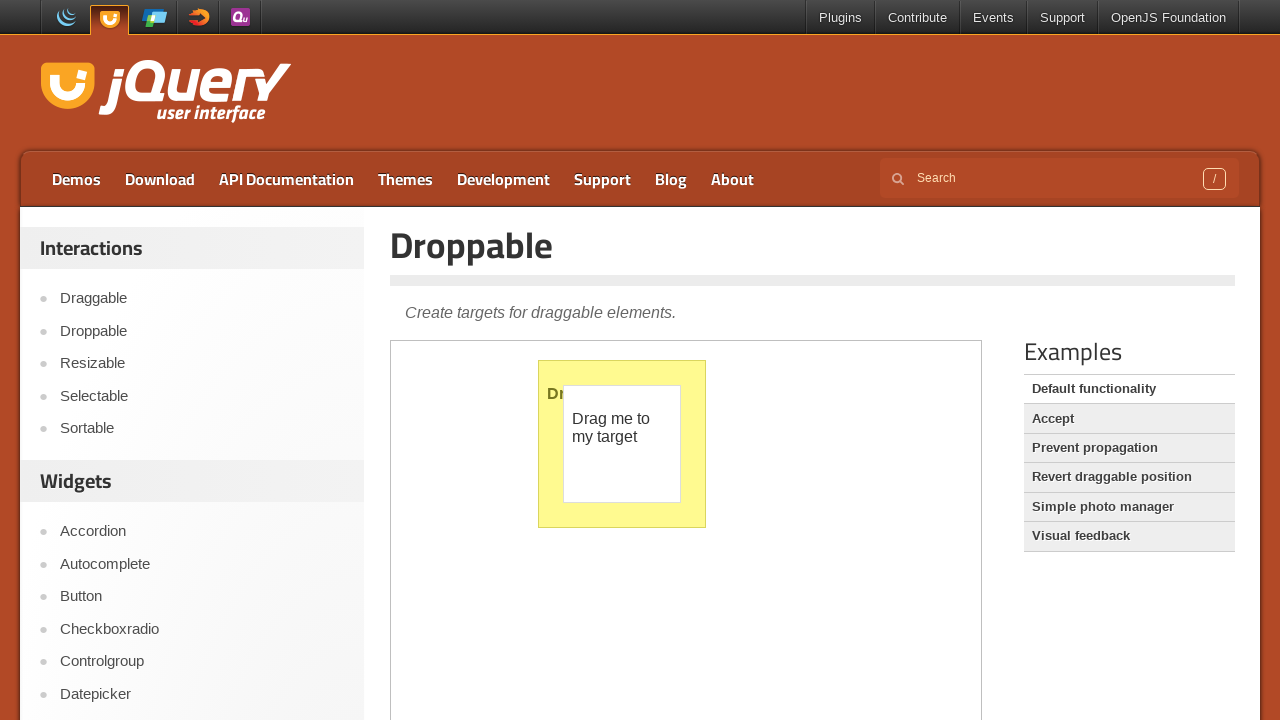

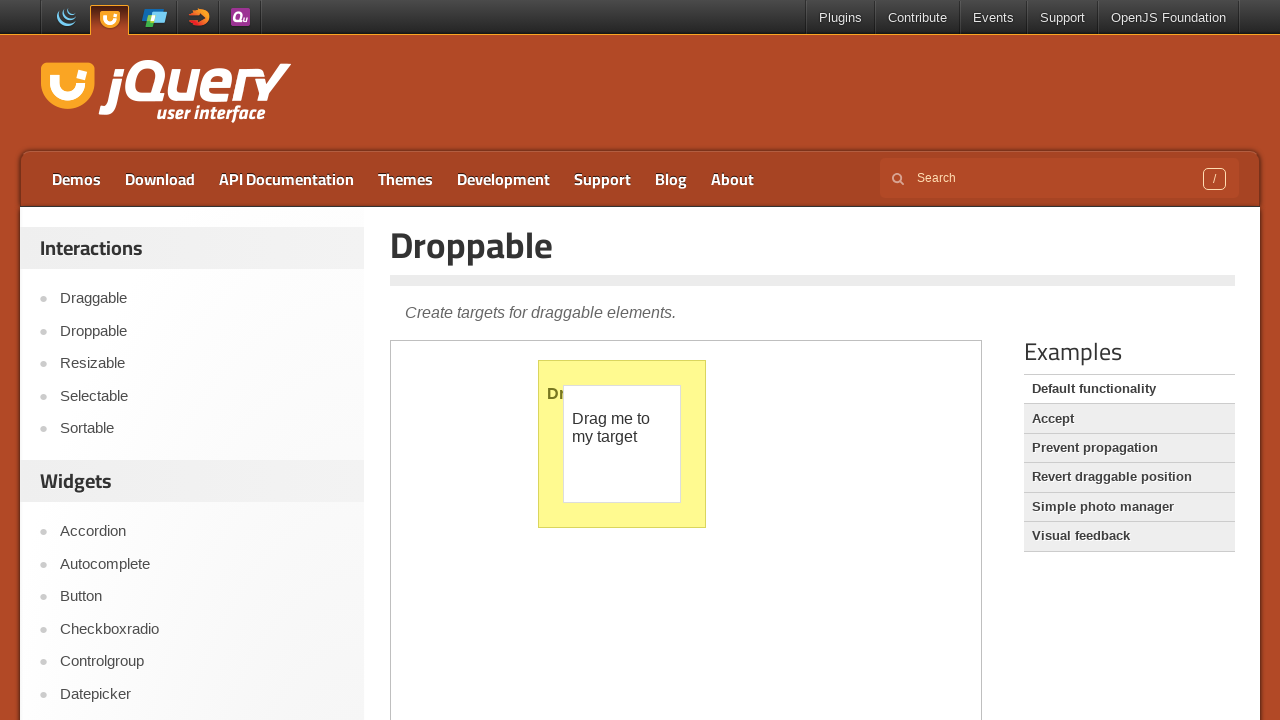